Tests JavaScript alert handling by clicking alert button, accepting the alert, and verifying result message

Starting URL: https://practice.cydeo.com/javascript_alerts

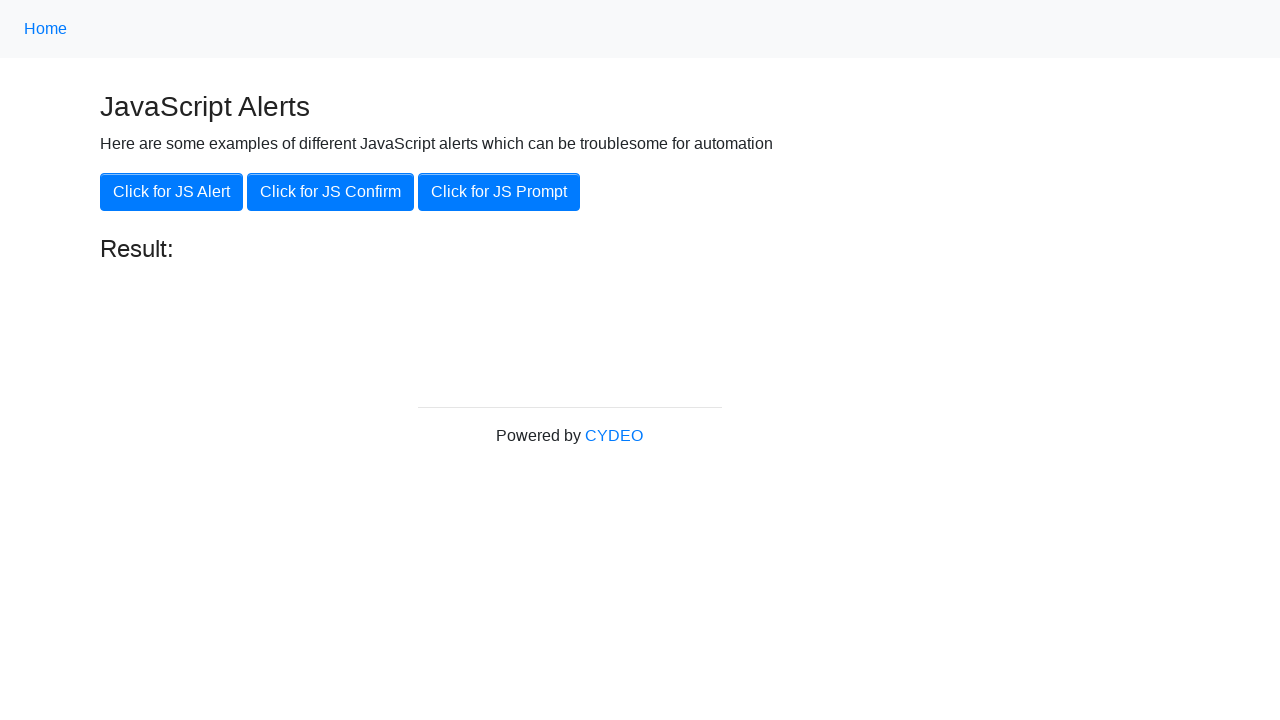

Set up dialog handler to accept JavaScript alerts
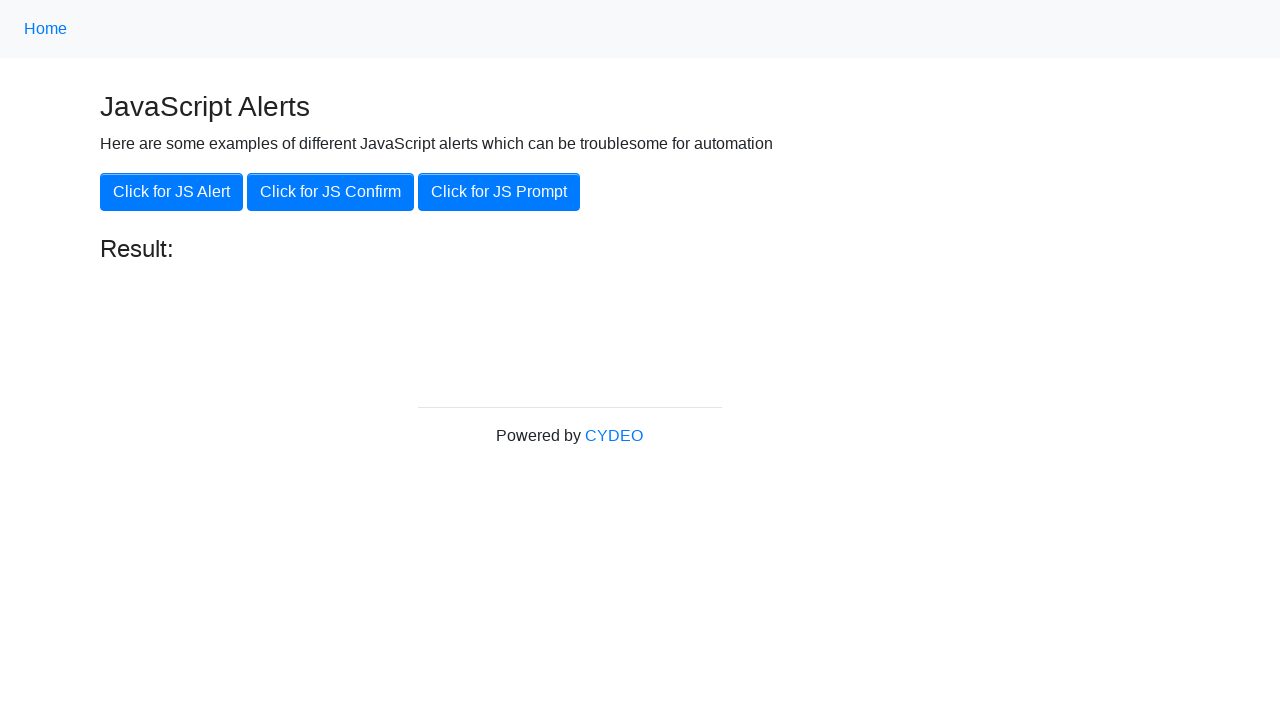

Clicked the JavaScript alert button at (172, 192) on button:has-text('Click for JS Alert')
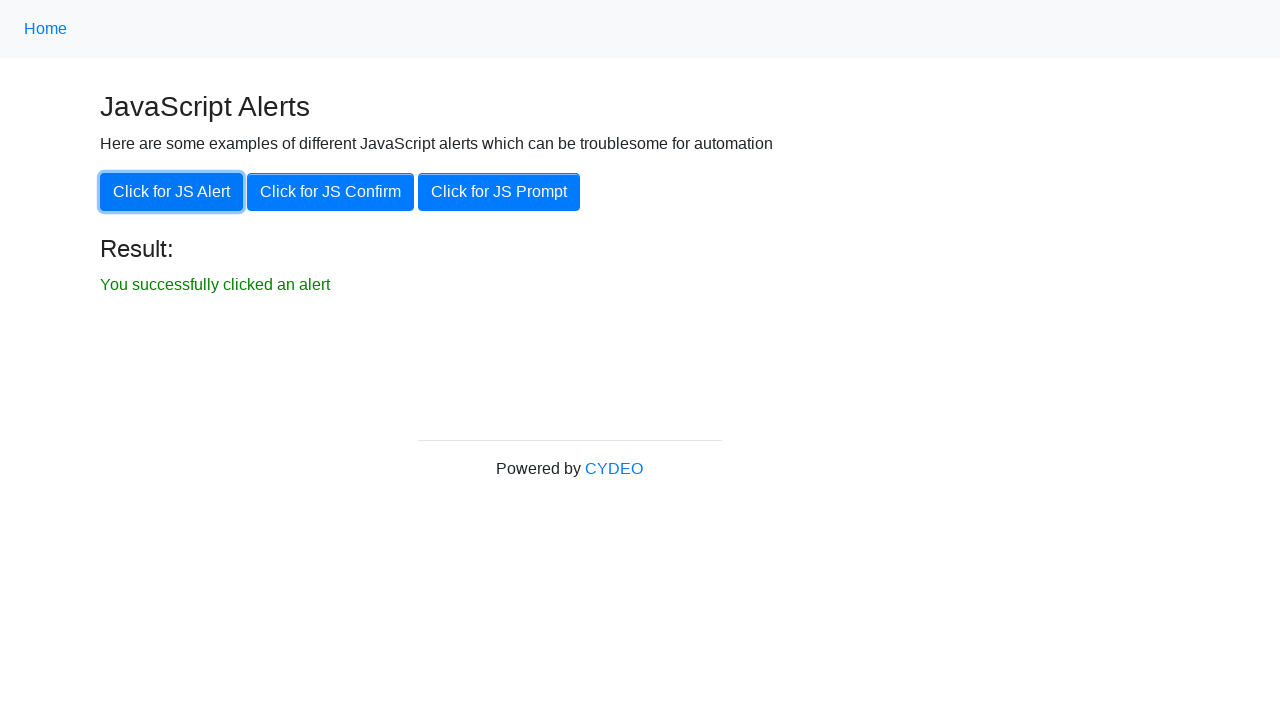

Located the result message element
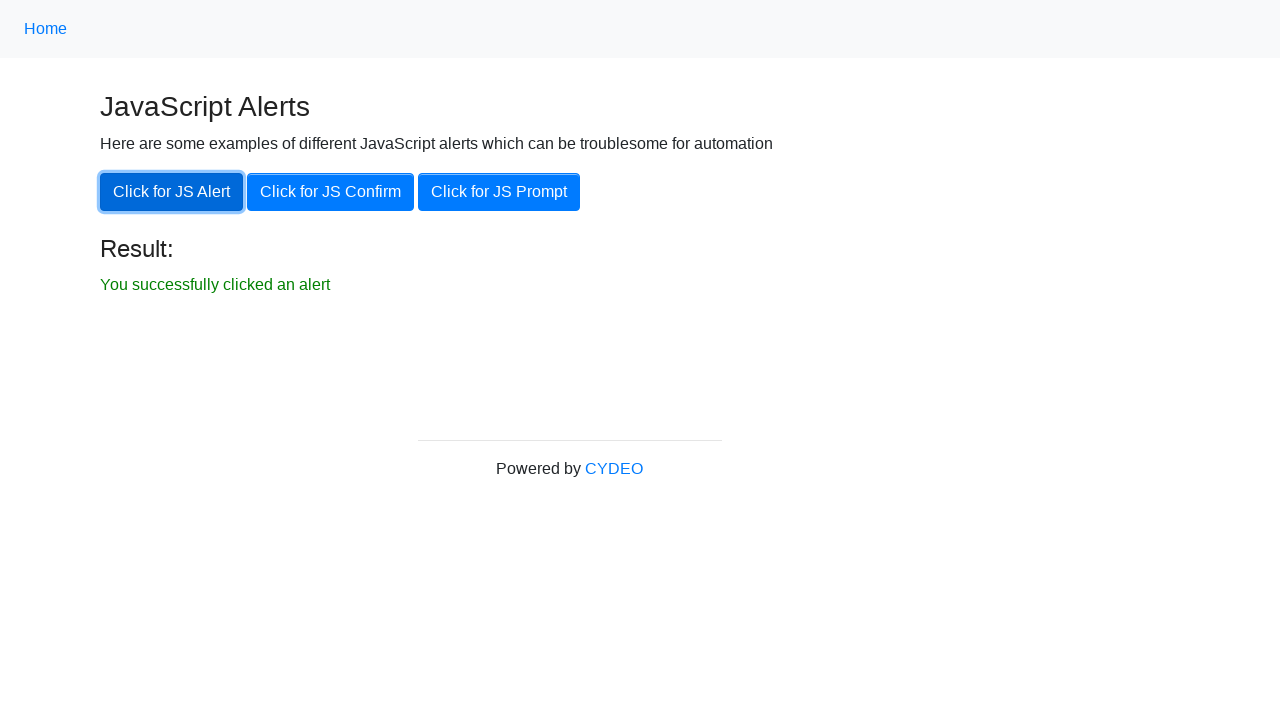

Verified result message is visible
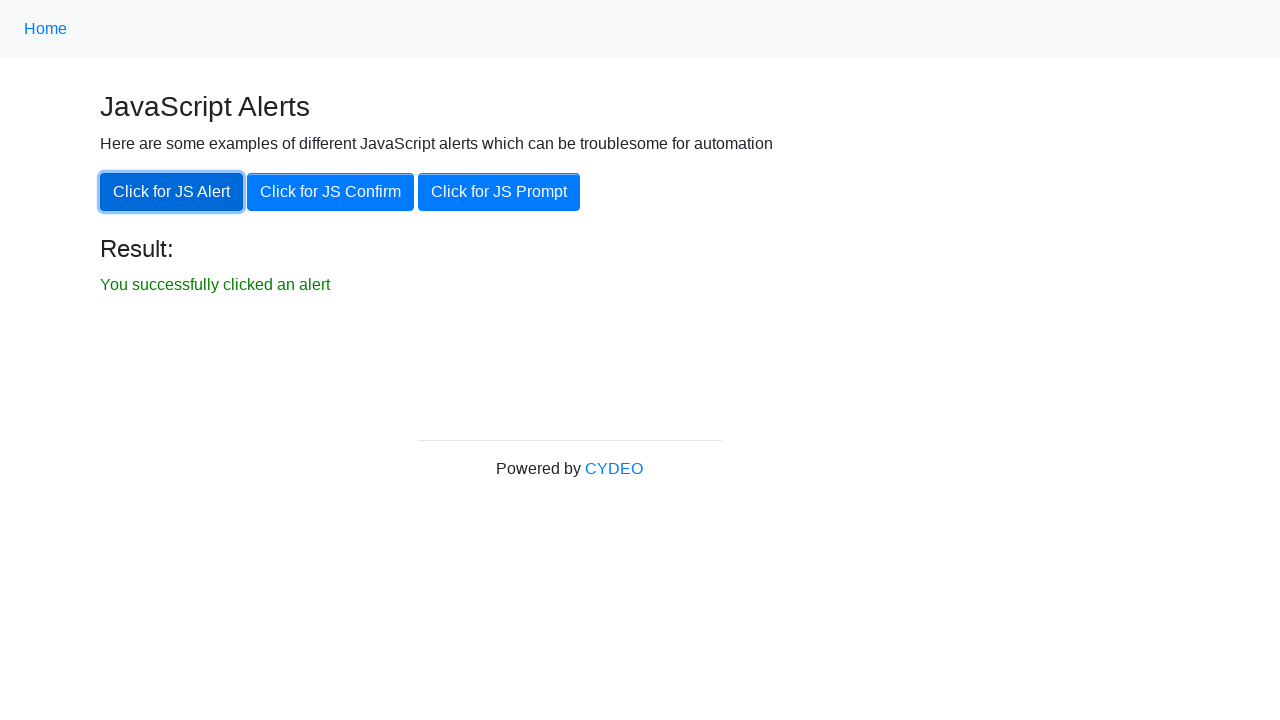

Retrieved result message text content
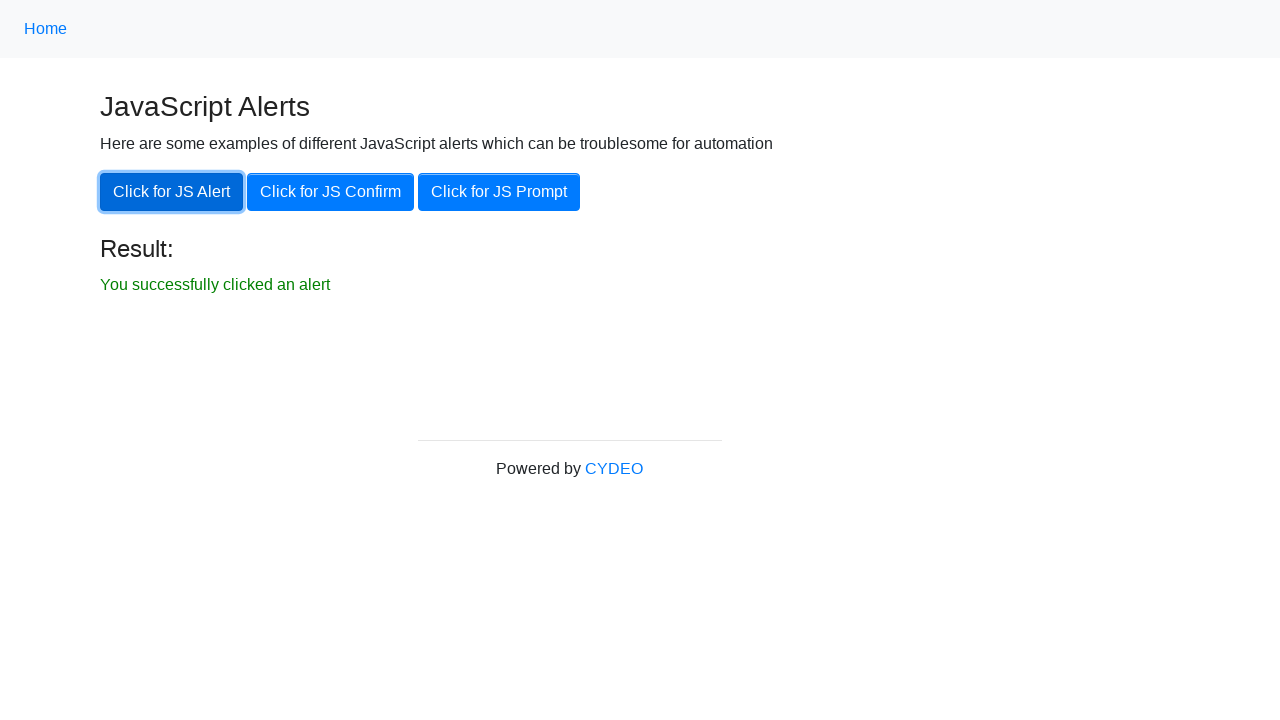

Verified result message matches expected text: 'You successfully clicked an alert'
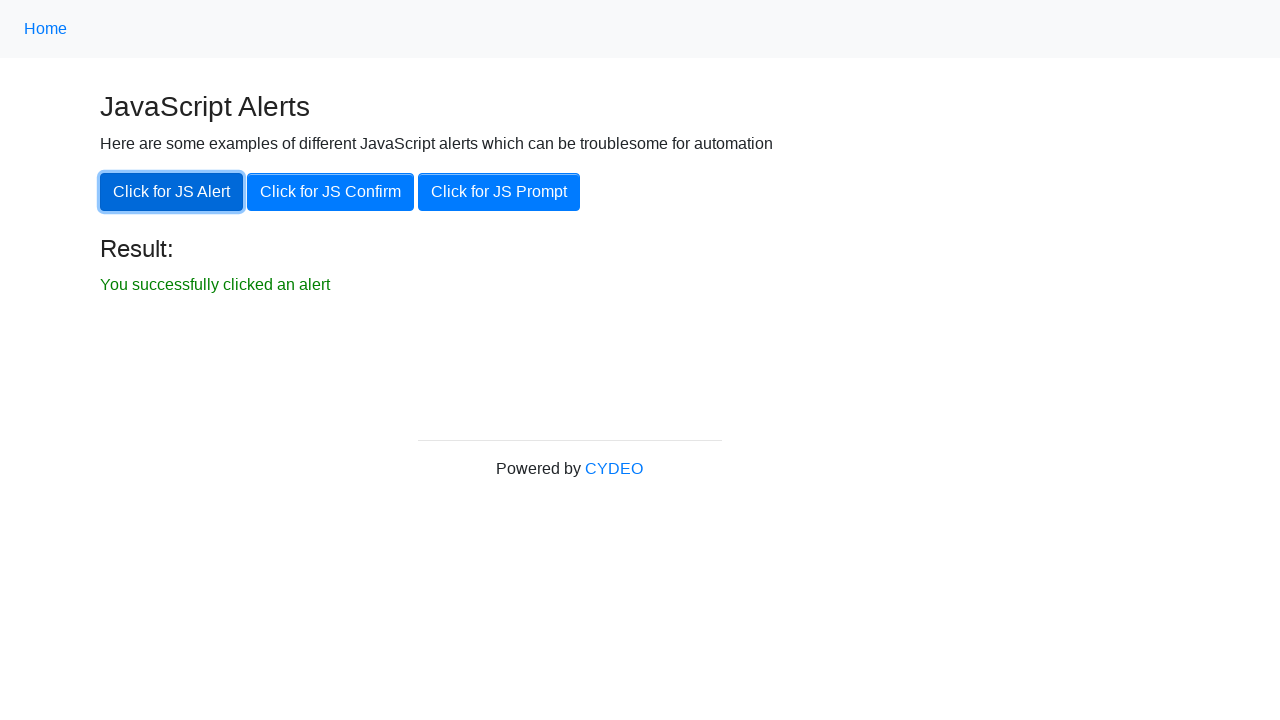

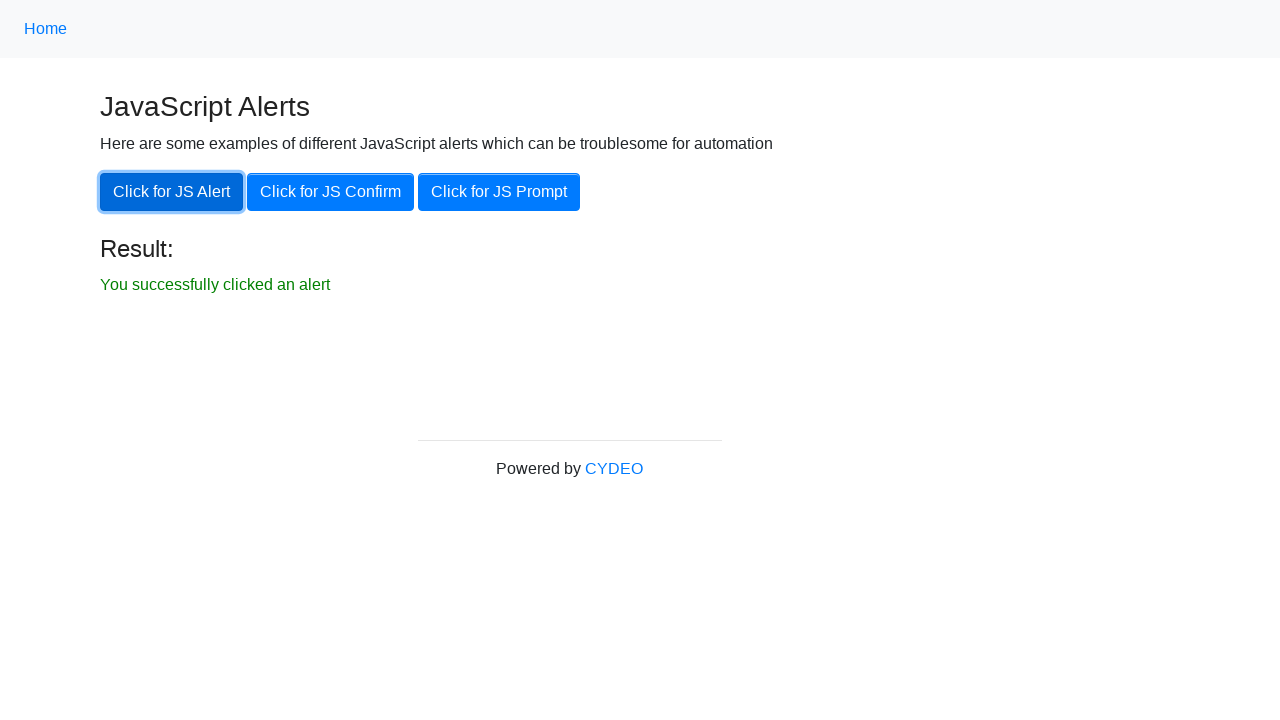